Tests double-click functionality by clearing a text field, entering text, and double-clicking a button to copy text from one field to another

Starting URL: https://www.w3schools.com/tags/tryit.asp?filename=tryhtml5_ev_ondblclick3

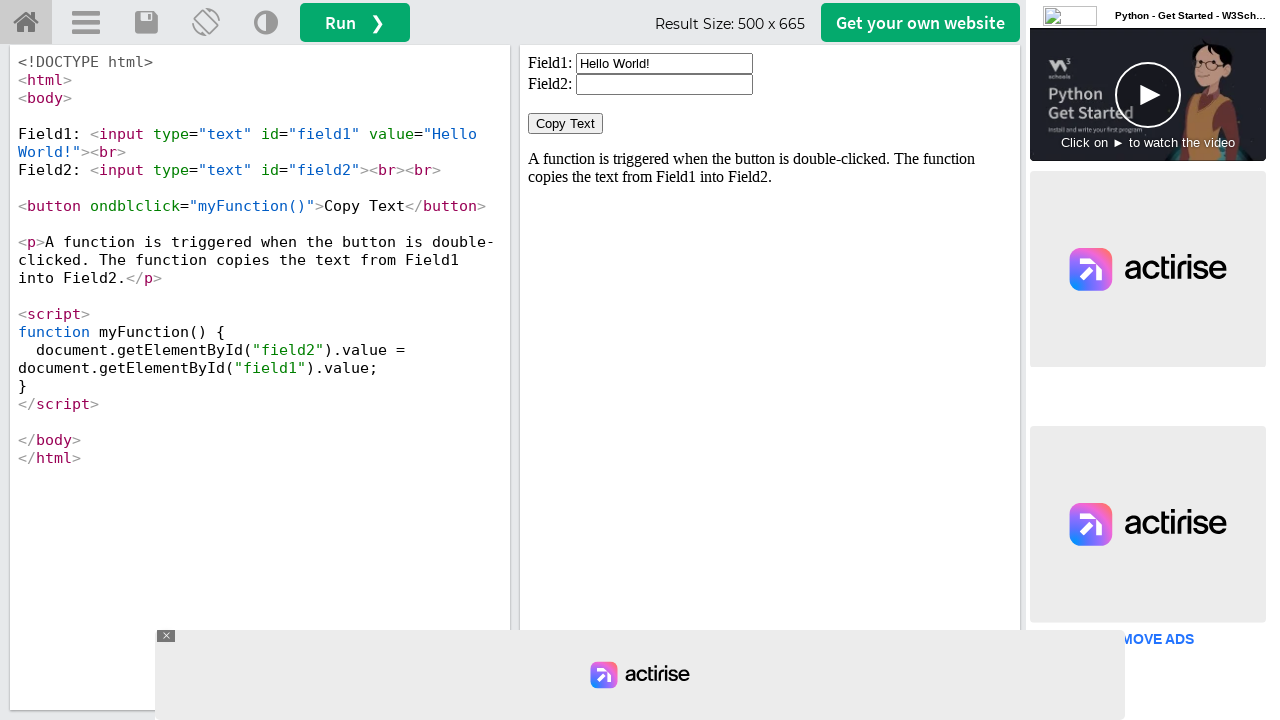

Located iframe containing test elements
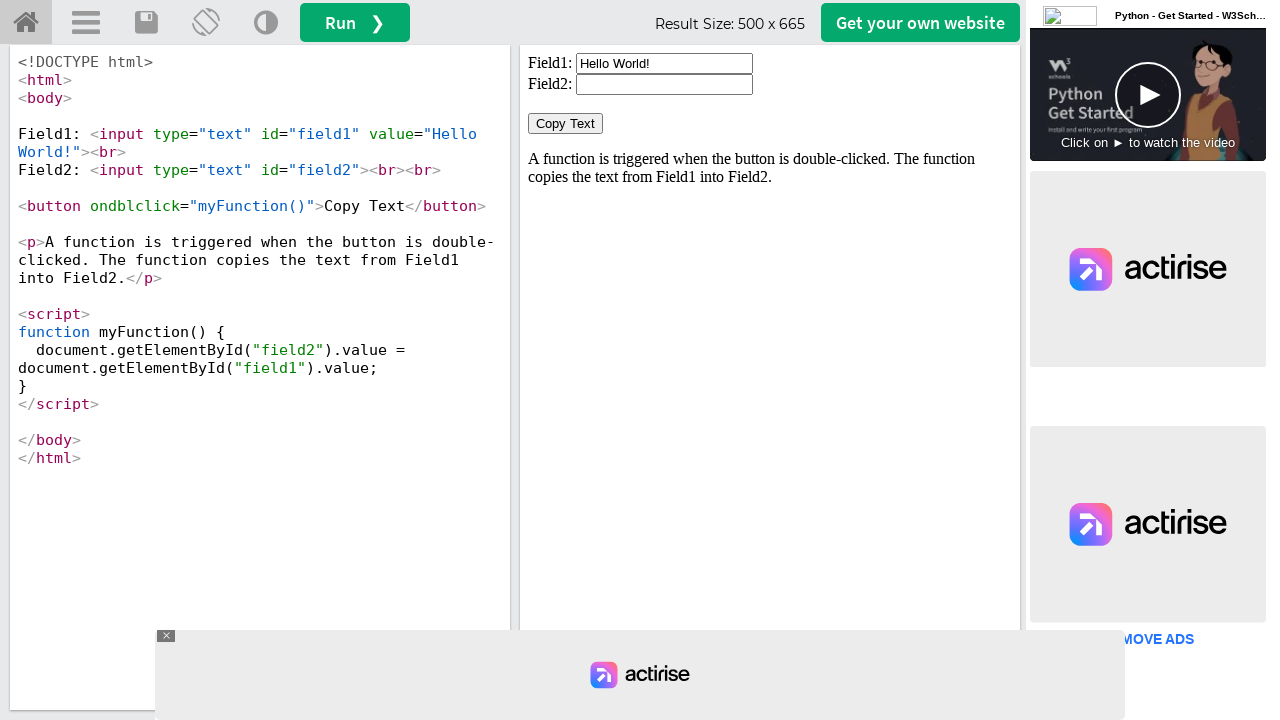

Located input field #field1
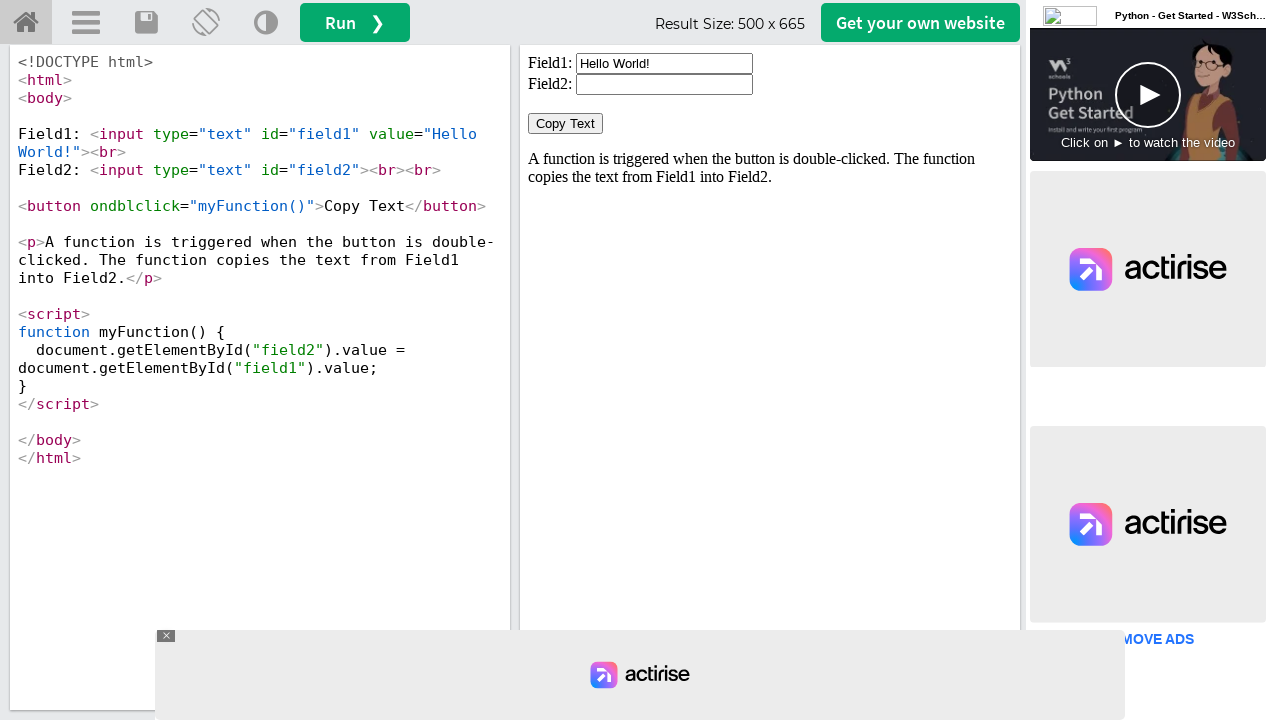

Cleared text from field1 on iframe[id='iframeResult'] >> internal:control=enter-frame >> input#field1
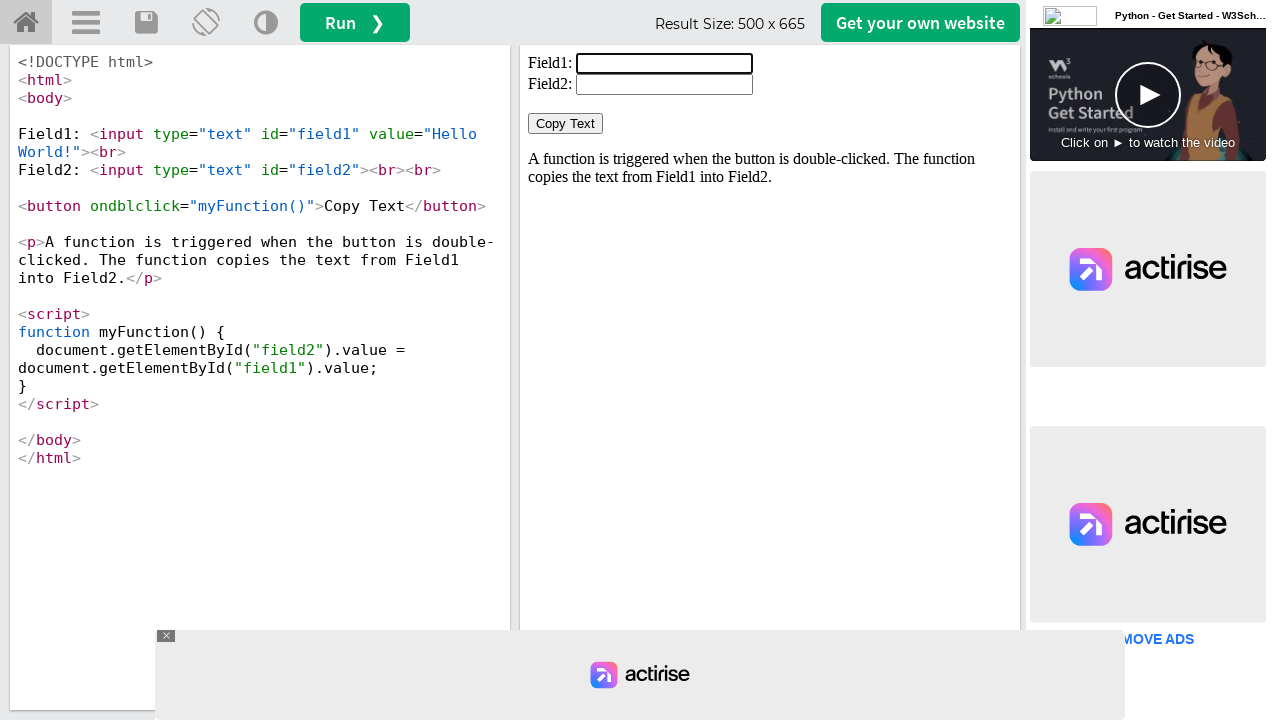

Filled field1 with 'Selenium' on iframe[id='iframeResult'] >> internal:control=enter-frame >> input#field1
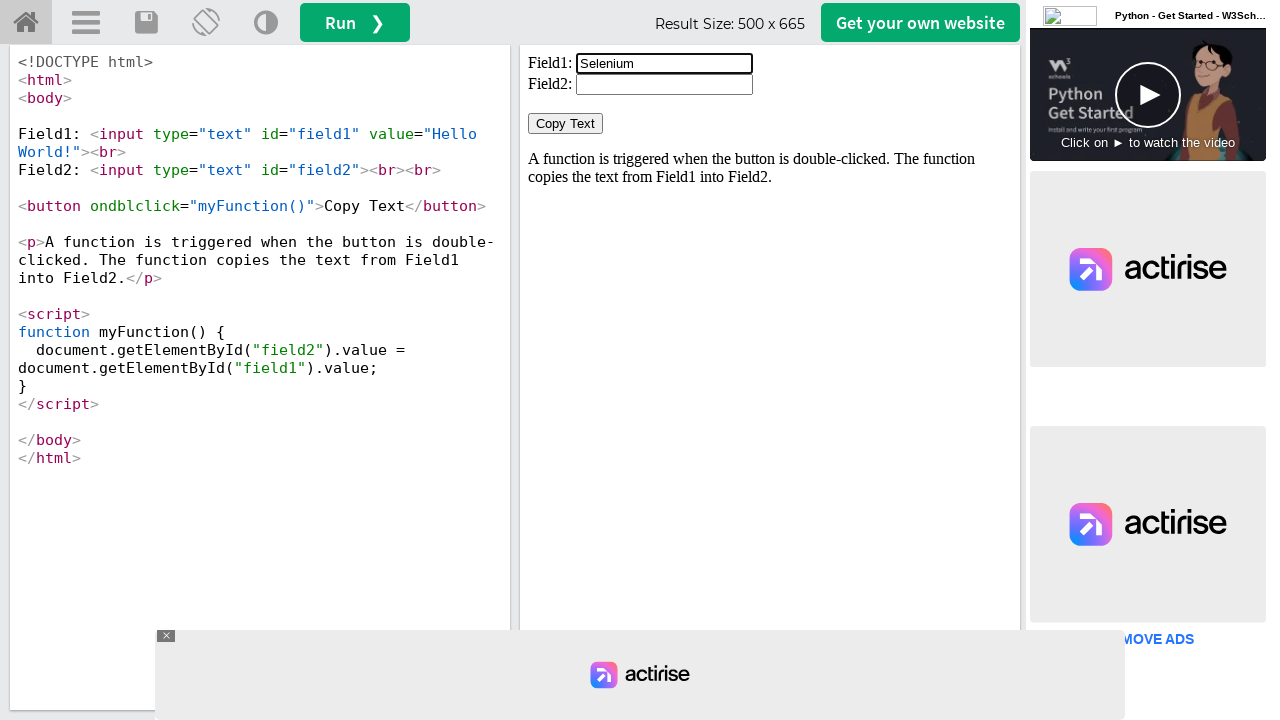

Located Copy Text button
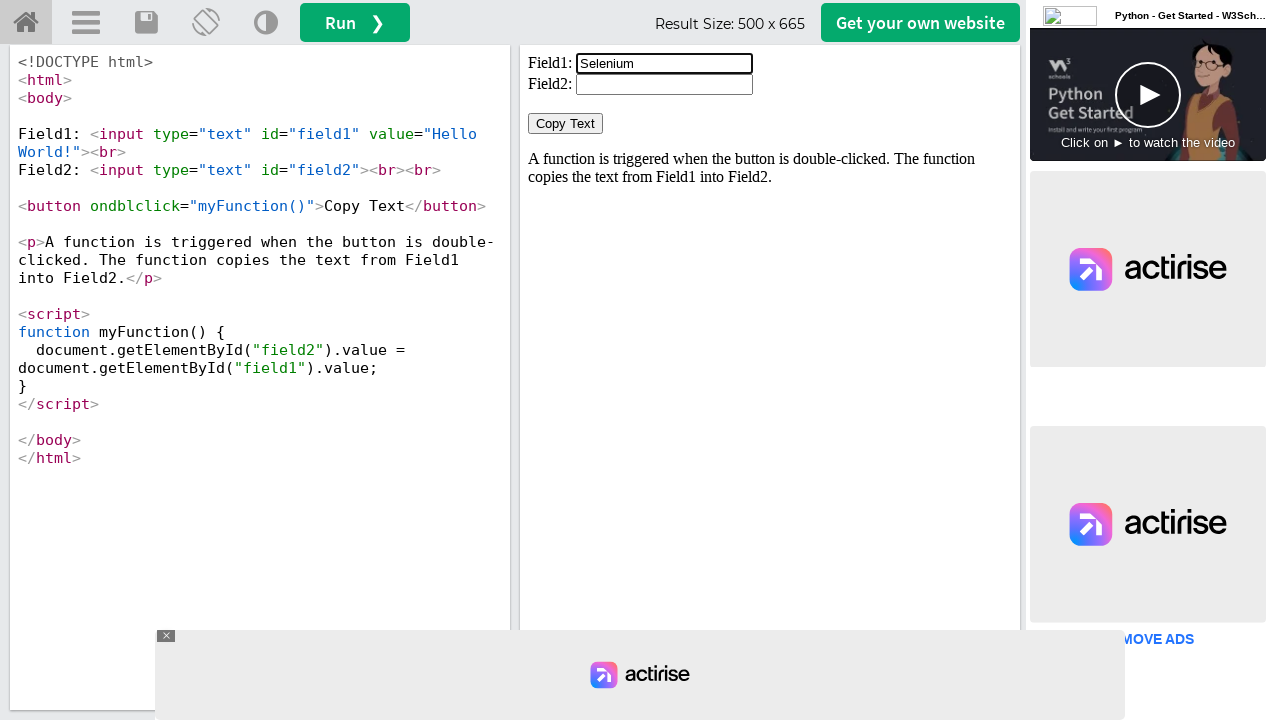

Double-clicked Copy Text button to copy text from field1 to field2 at (566, 124) on iframe[id='iframeResult'] >> internal:control=enter-frame >> button:has-text('Co
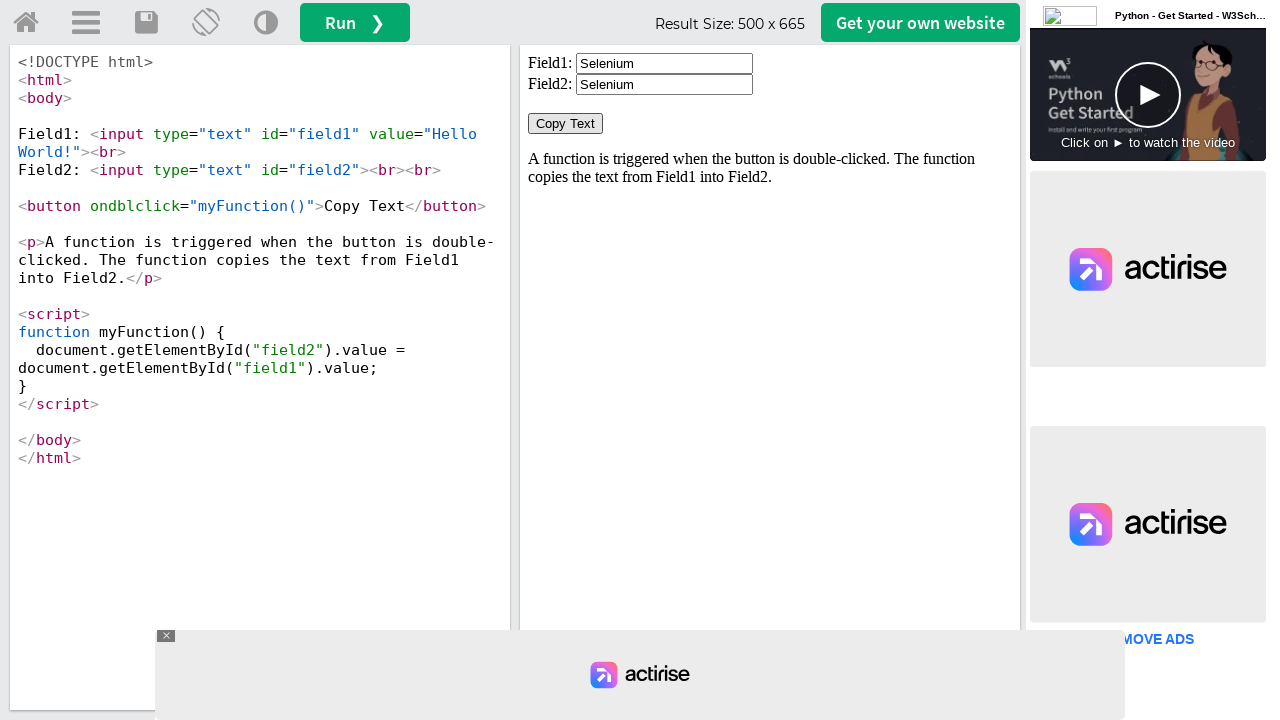

Located input field #field2
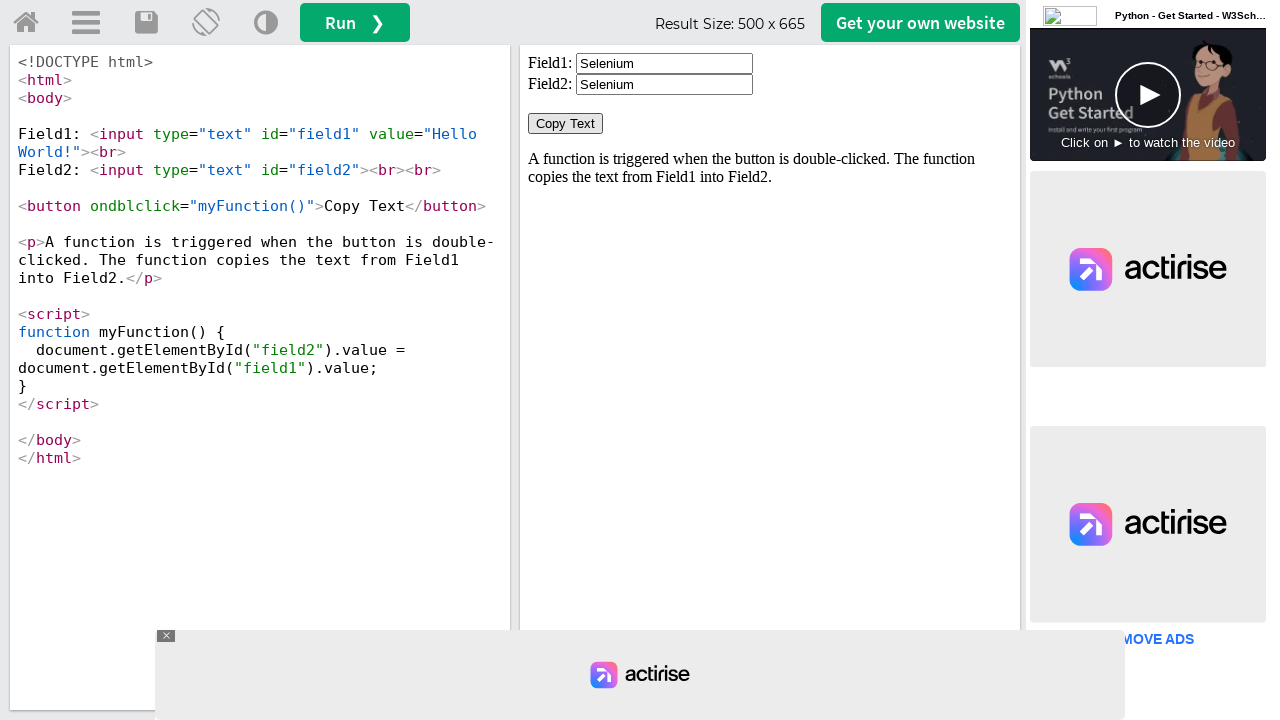

Waited for field2 to be ready (copy action completed)
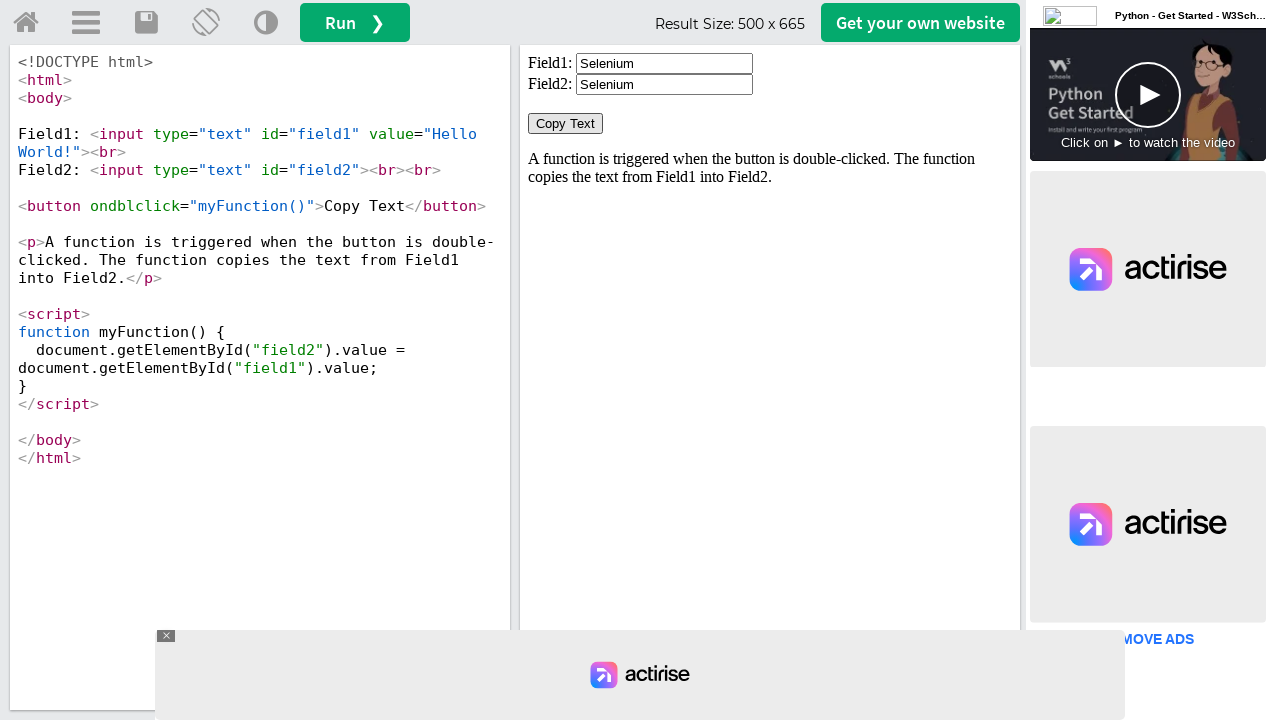

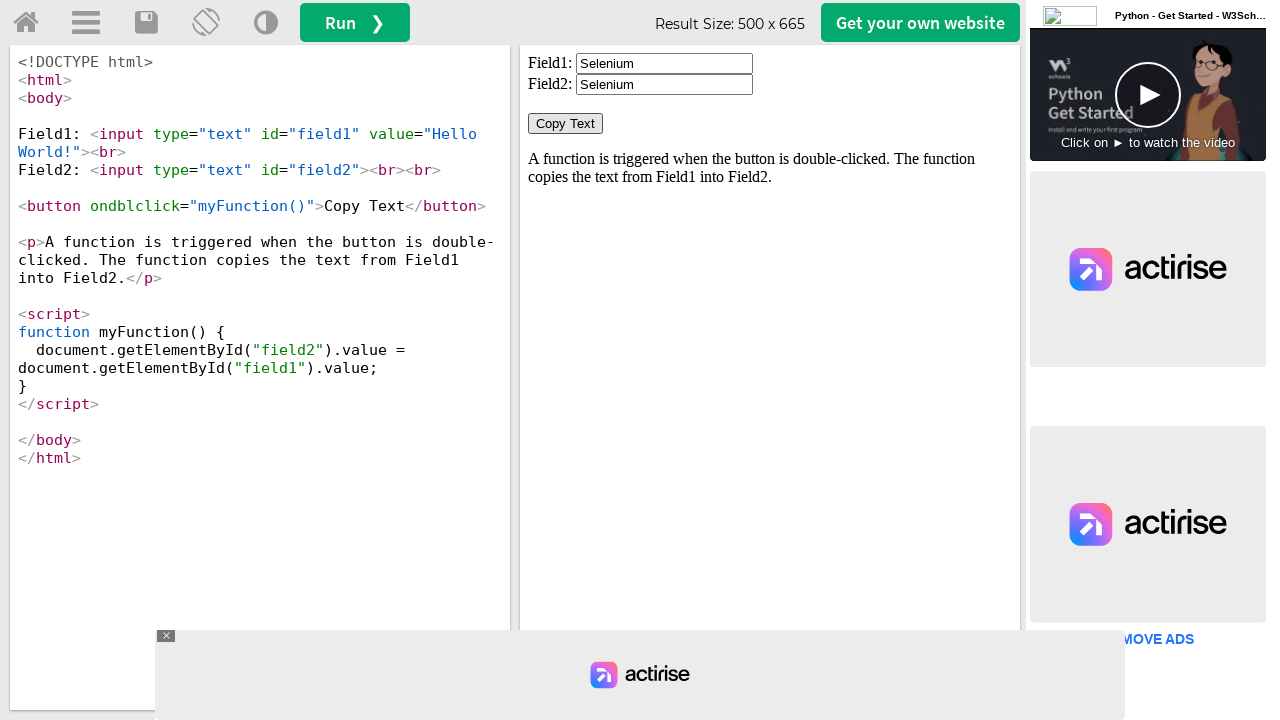